Navigates to Broken Images page and checks if an image with "asdf.jpg" in the source is broken

Starting URL: https://the-internet.herokuapp.com/

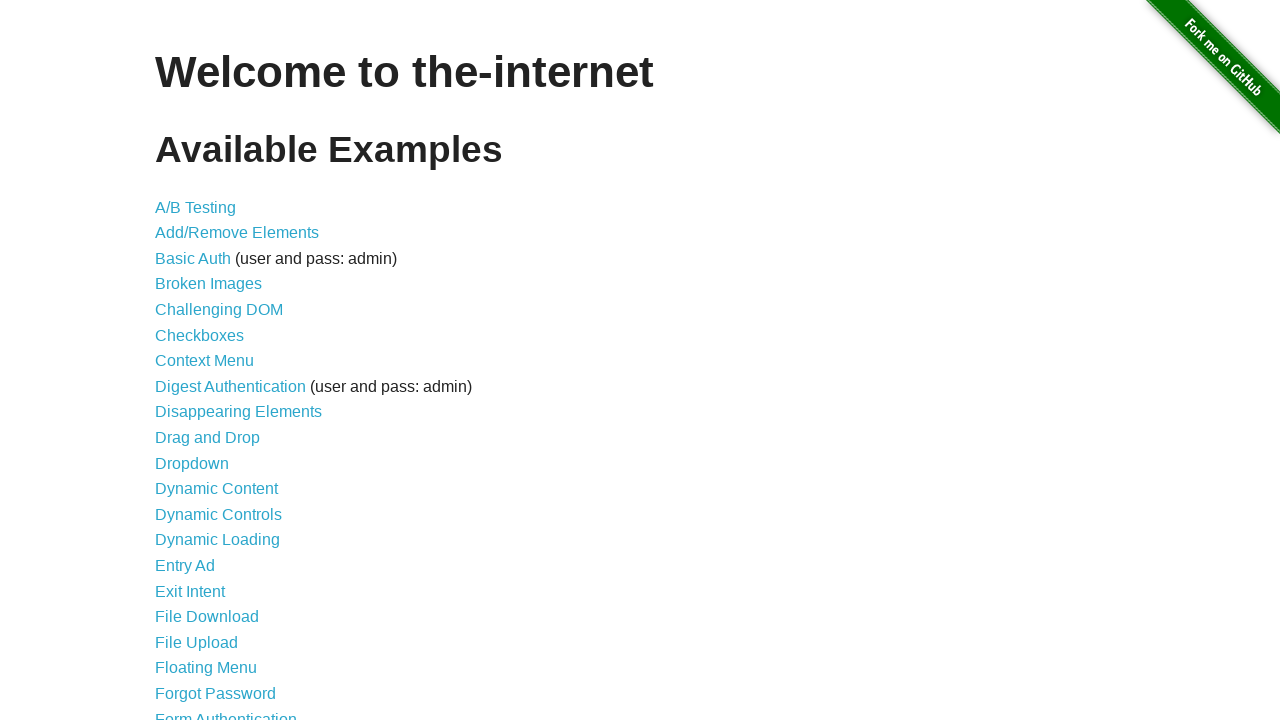

Clicked on Broken Images link at (208, 284) on internal:role=link[name="Broken Images"i]
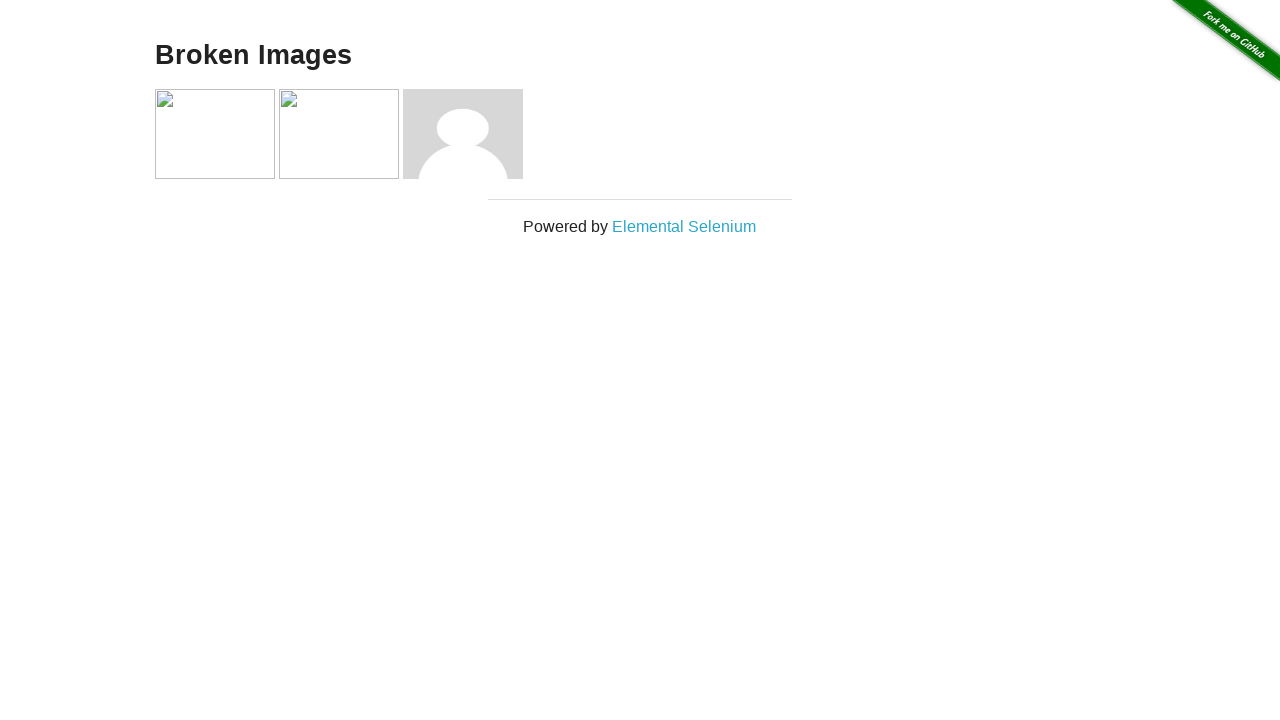

Waited for images to load on page
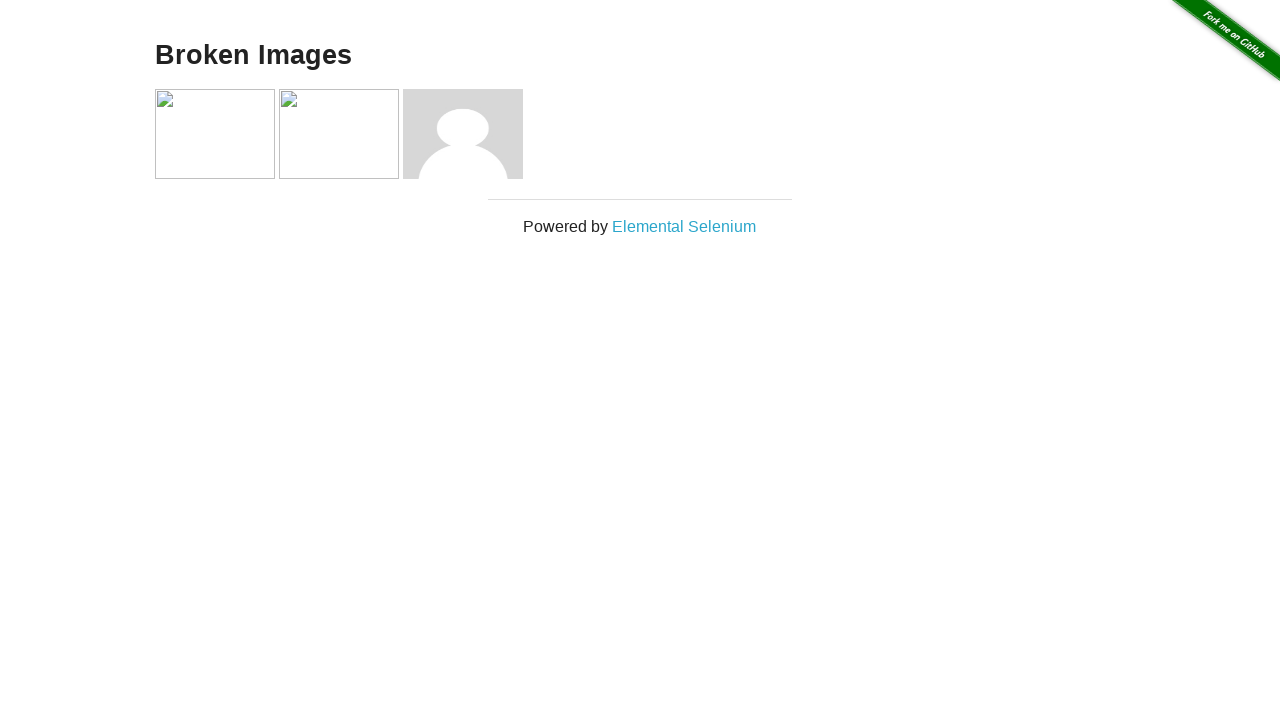

Evaluated if image with asdf.jpg in source is broken
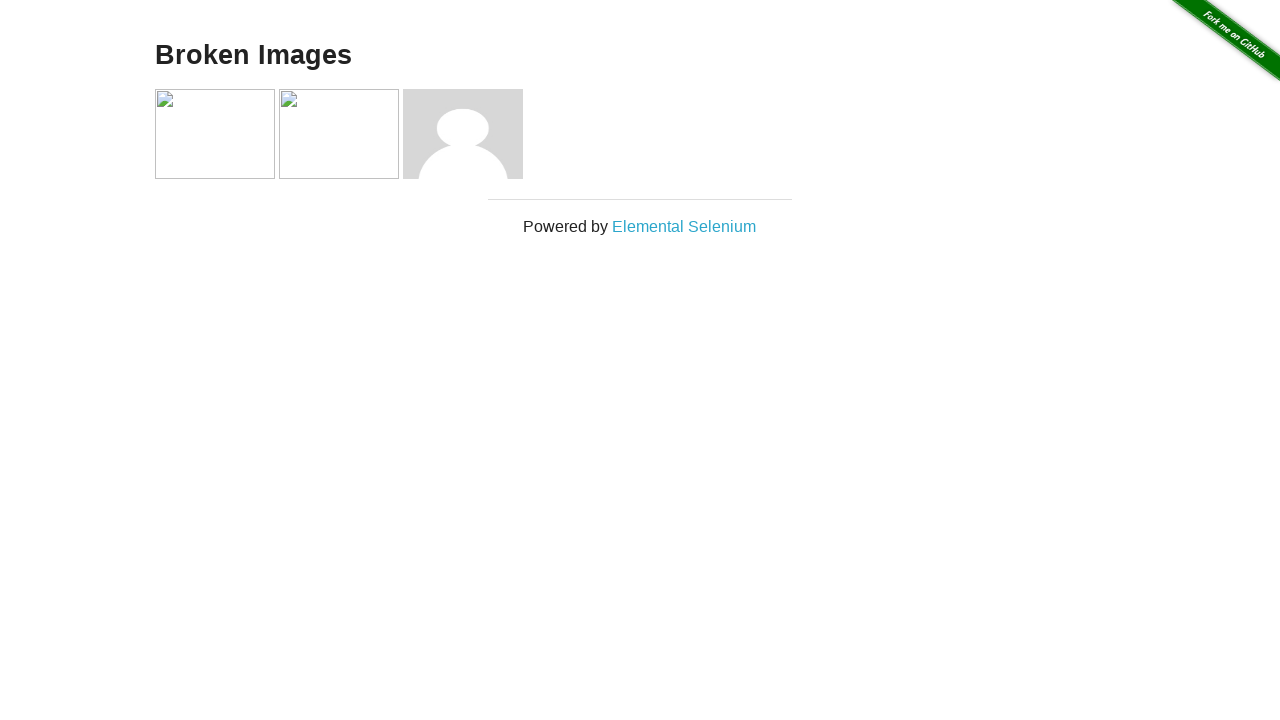

Assertion passed: asdf.jpg image is broken
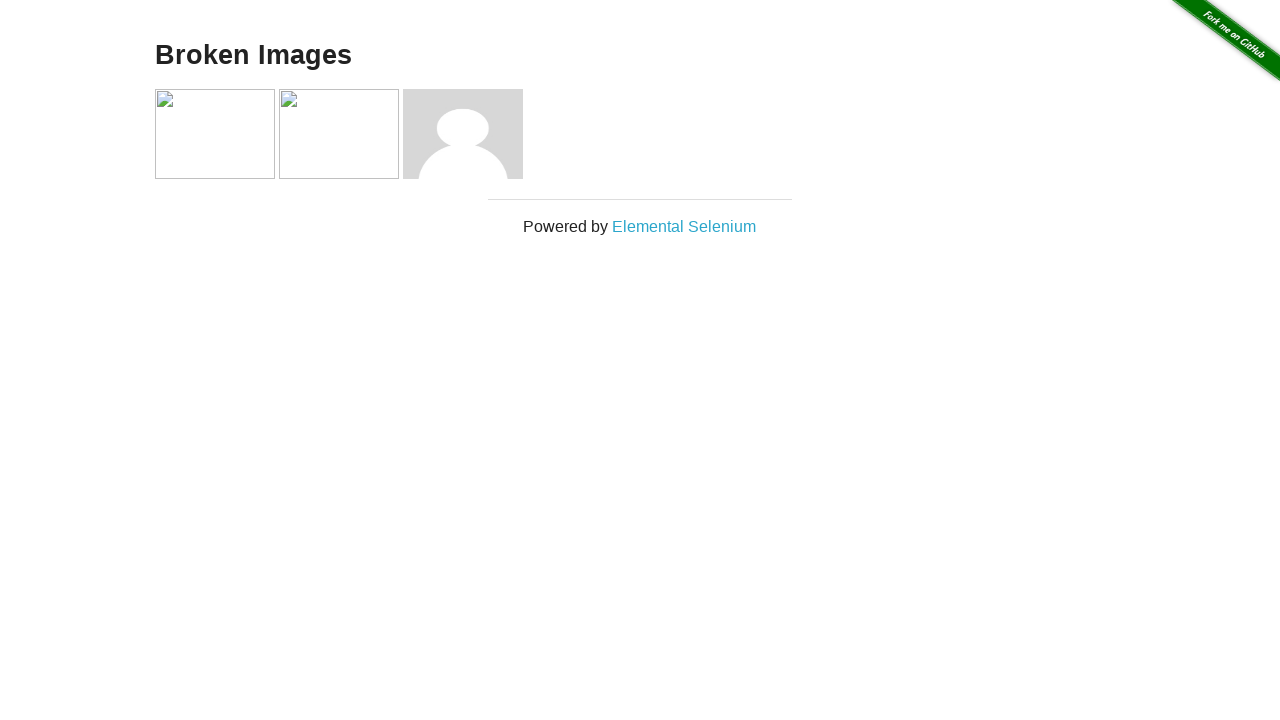

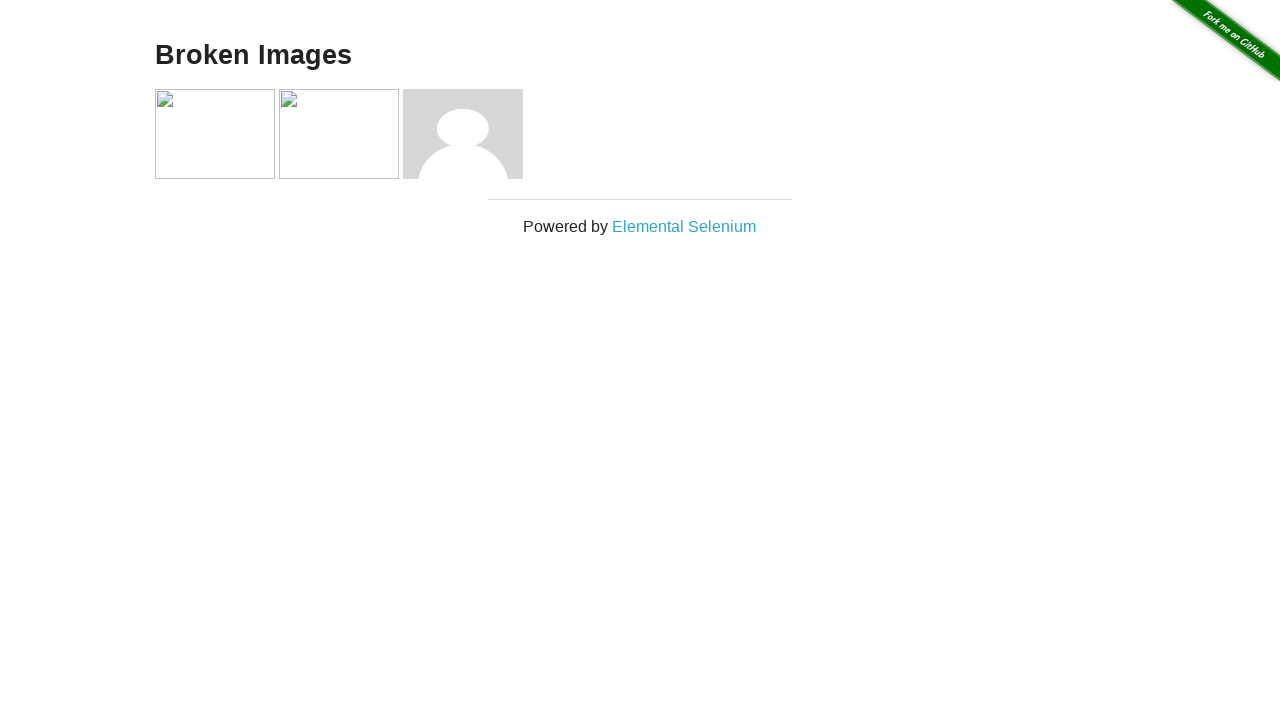